Tests the Add/Remove Elements functionality by clicking the Add Element button, verifying the Delete button appears, clicking Delete, and verifying the page heading is still visible.

Starting URL: https://the-internet.herokuapp.com/add_remove_elements/

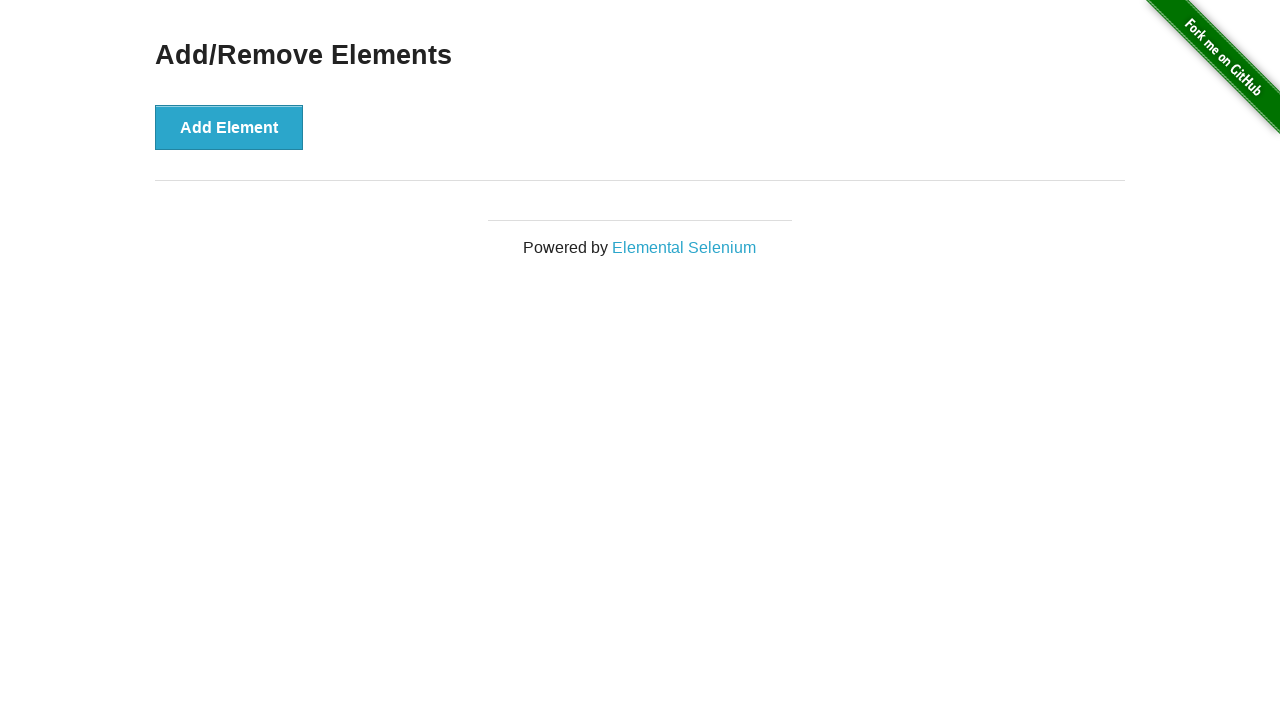

Clicked Add Element button at (229, 127) on button[onclick='addElement()']
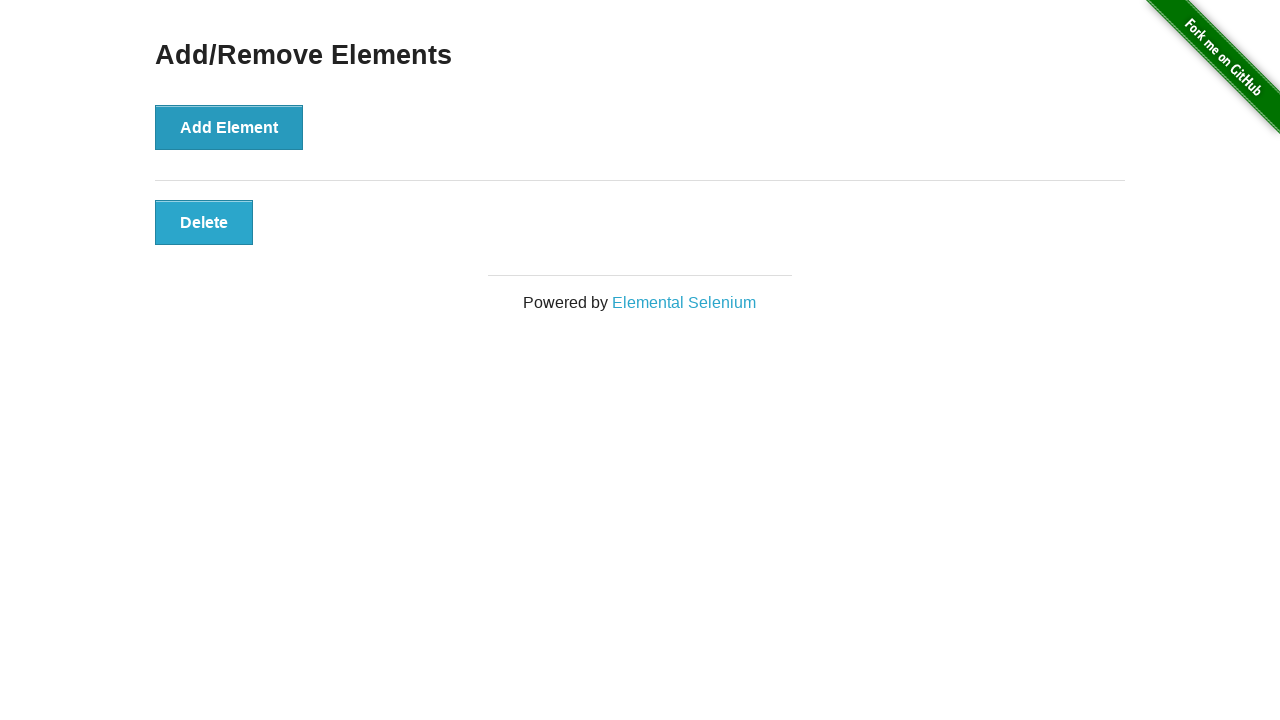

Waited for Delete button to appear
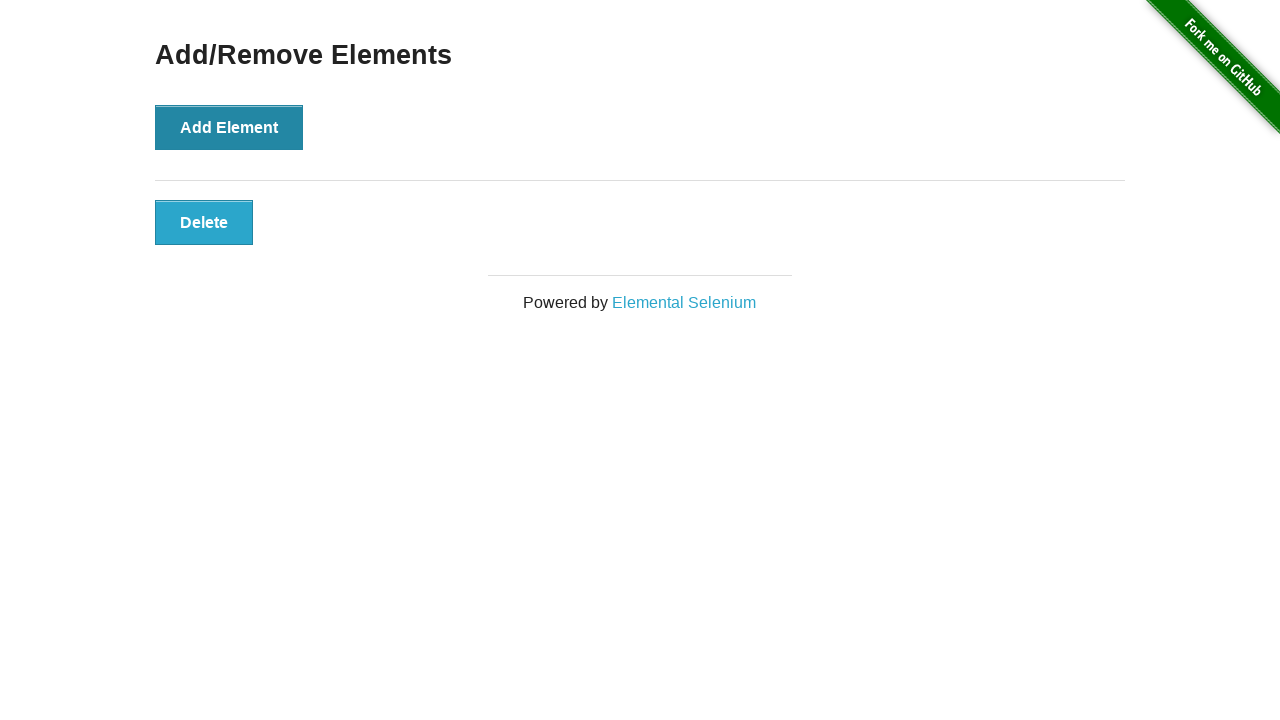

Located Delete button element
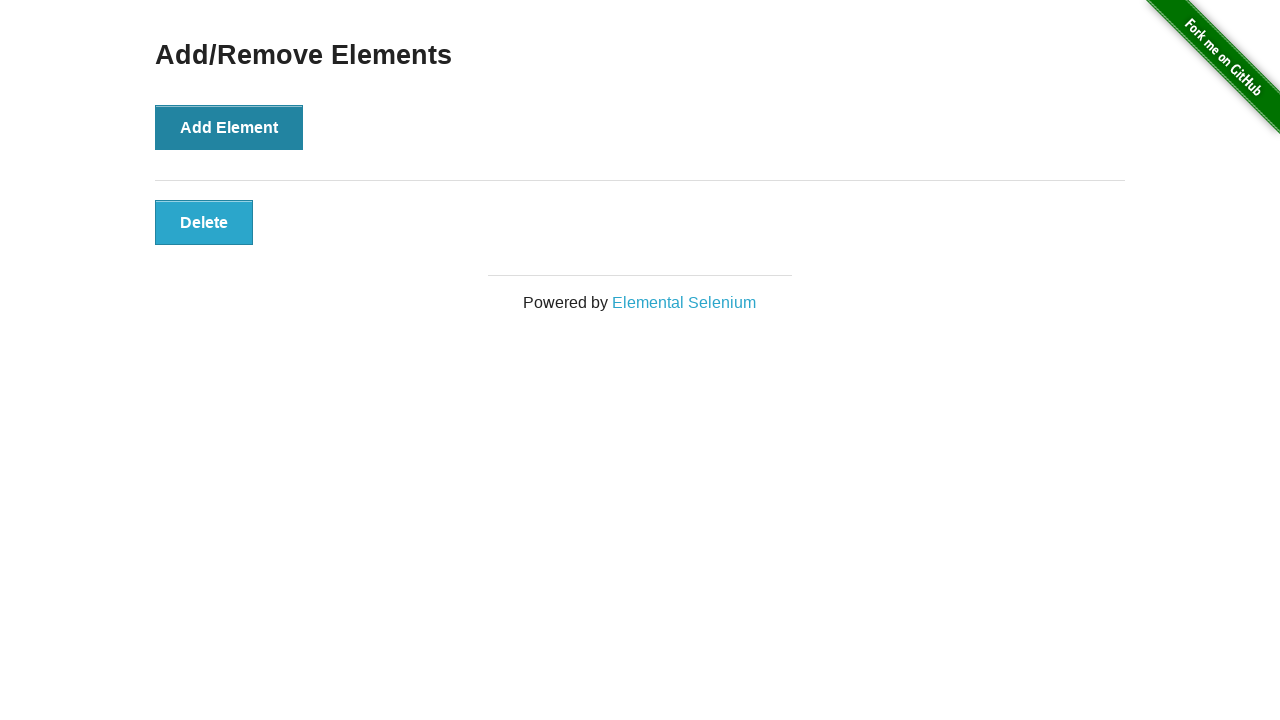

Verified Delete button is visible
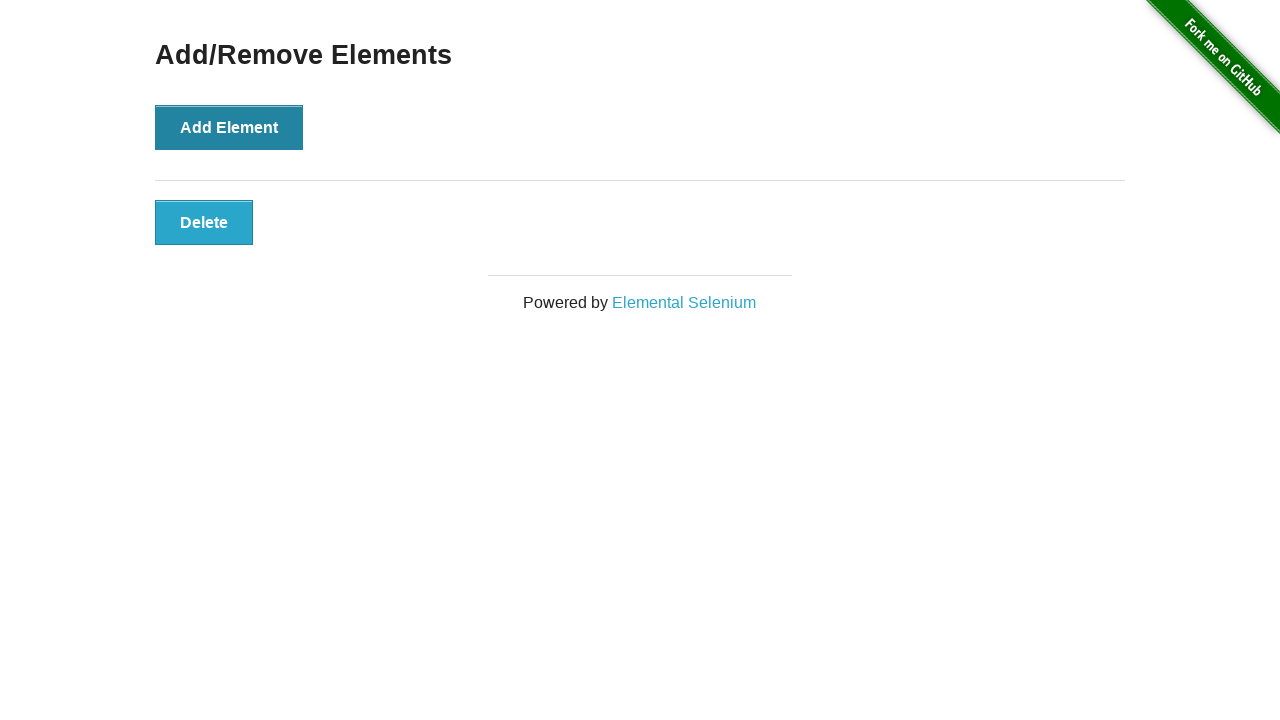

Clicked Delete button at (204, 222) on button.added-manually
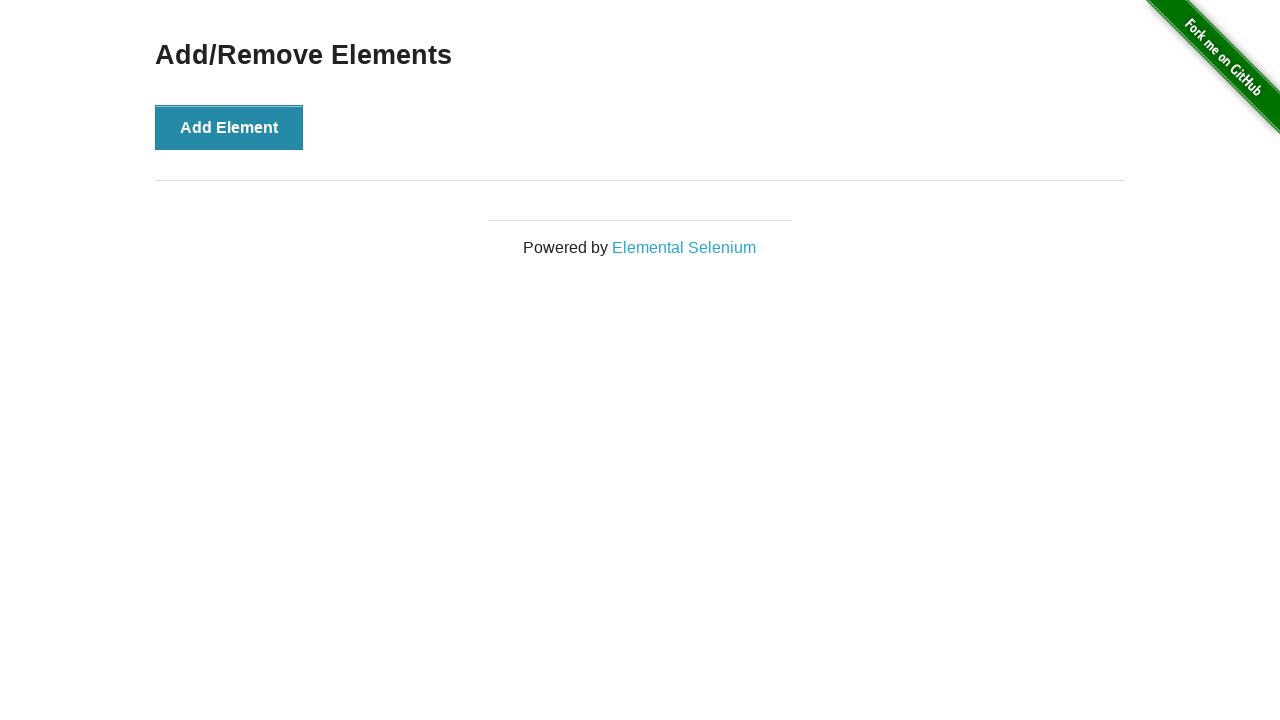

Located Add/Remove Elements heading
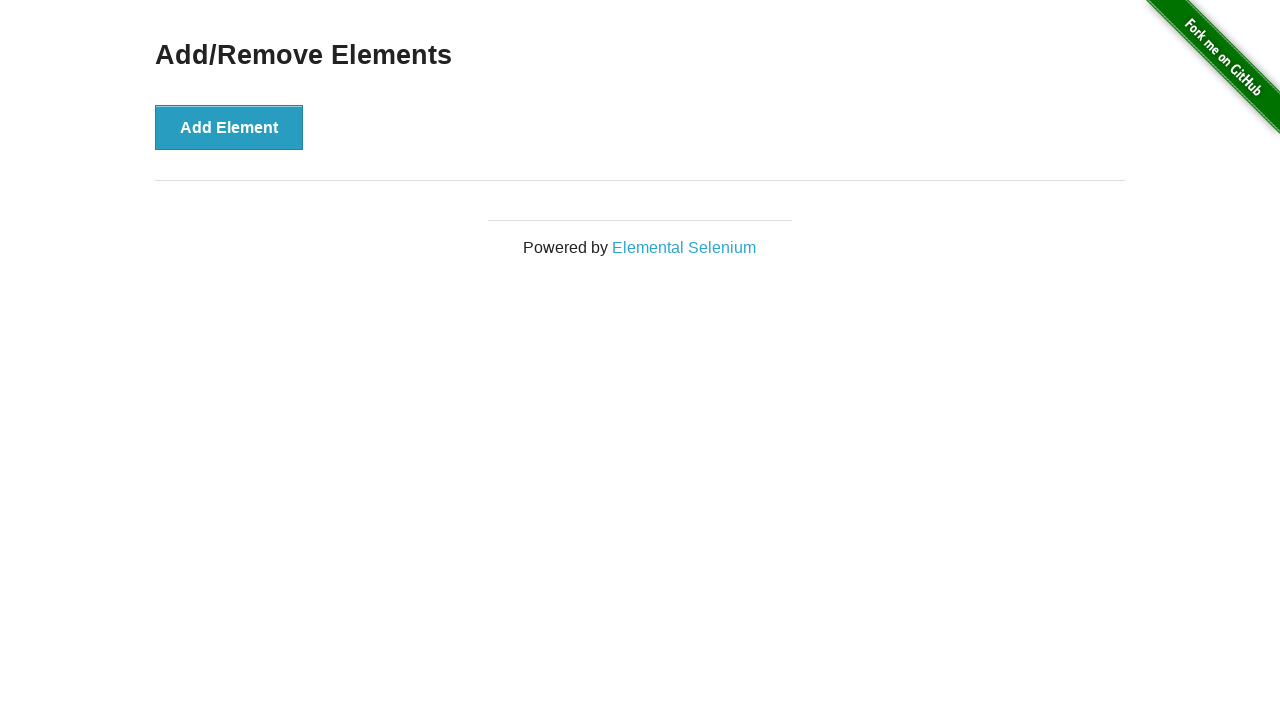

Verified Add/Remove Elements heading is still visible
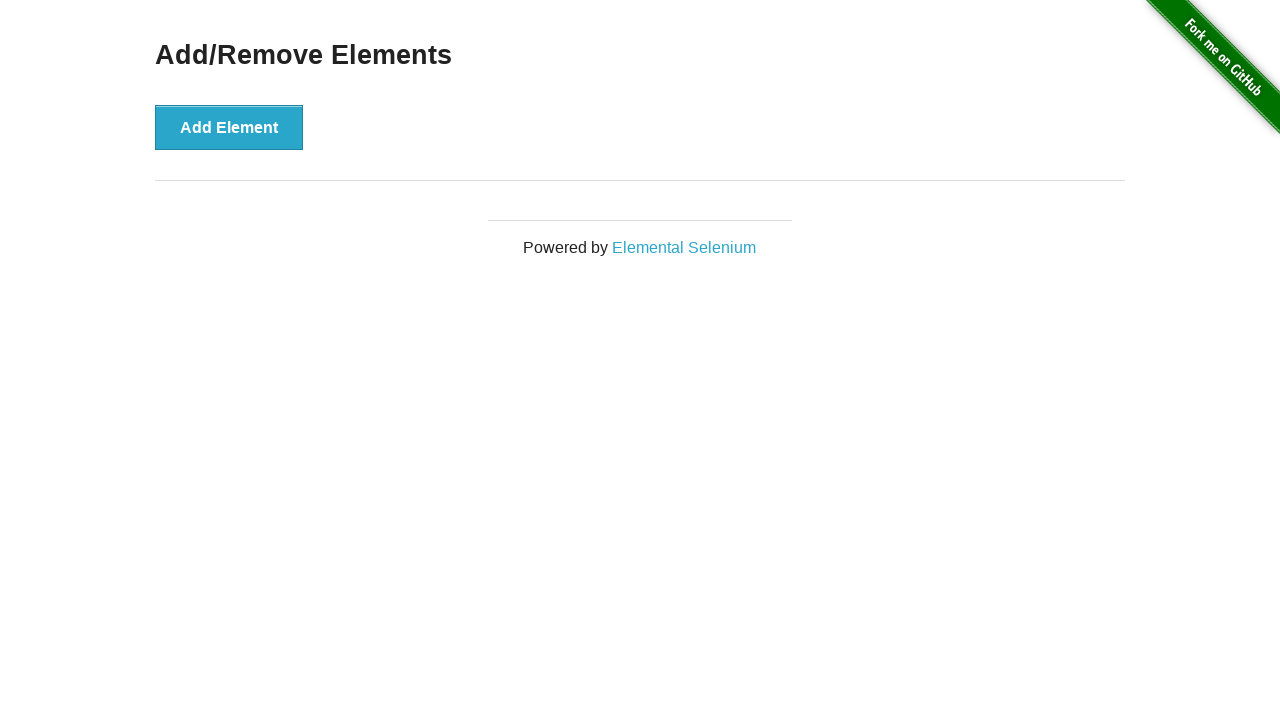

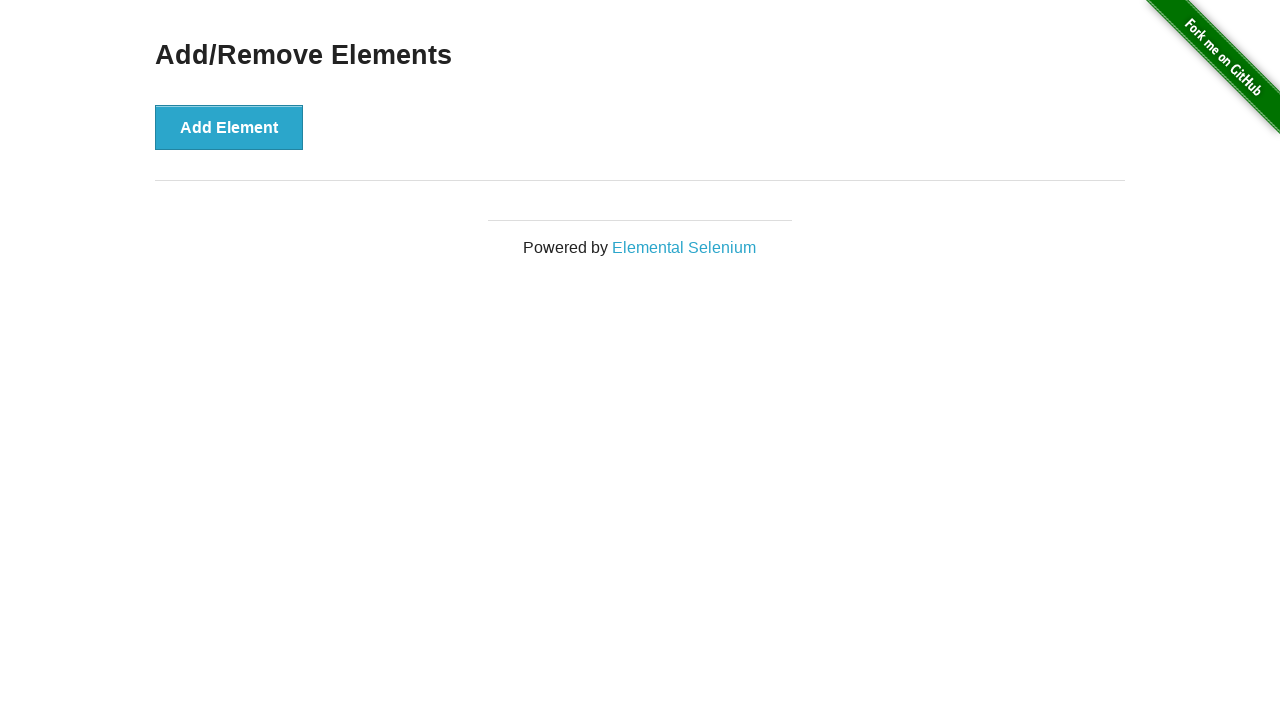